Tests form submission on DemoQA by filling out text box fields with name, email, and addresses, then submitting the form

Starting URL: https://demoqa.com/elements

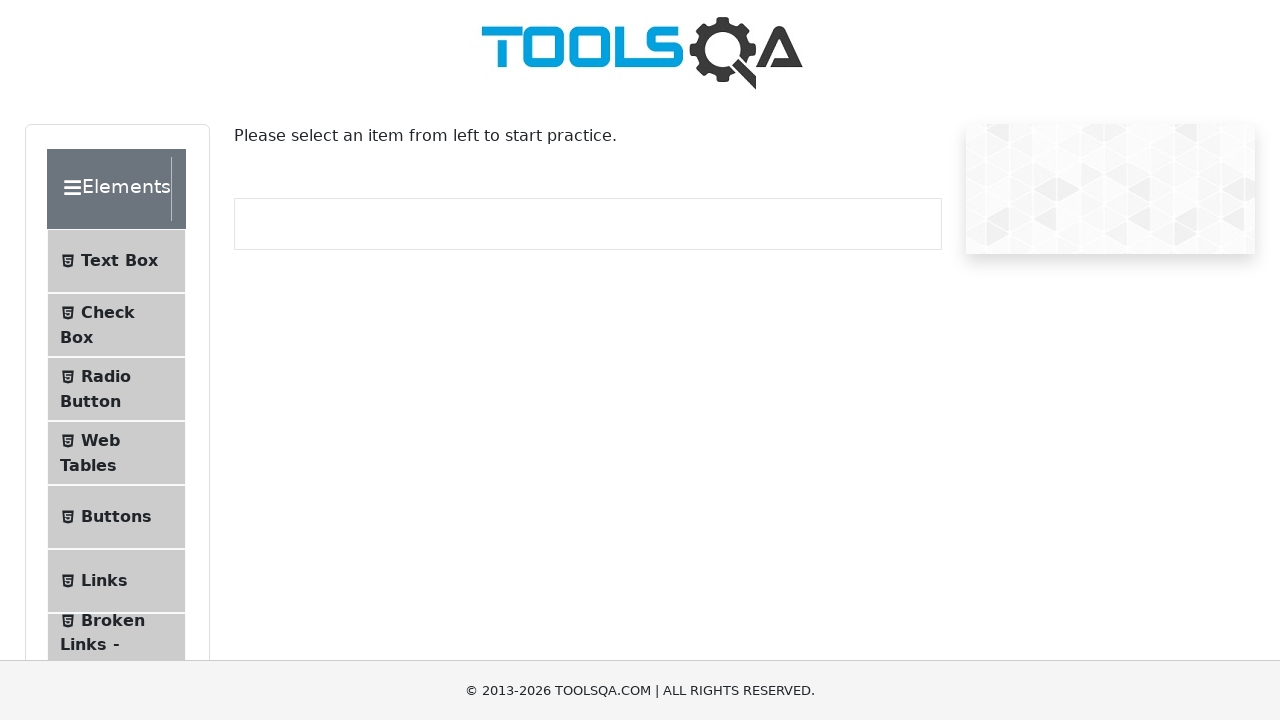

Clicked on Text Box element at (119, 261) on .text
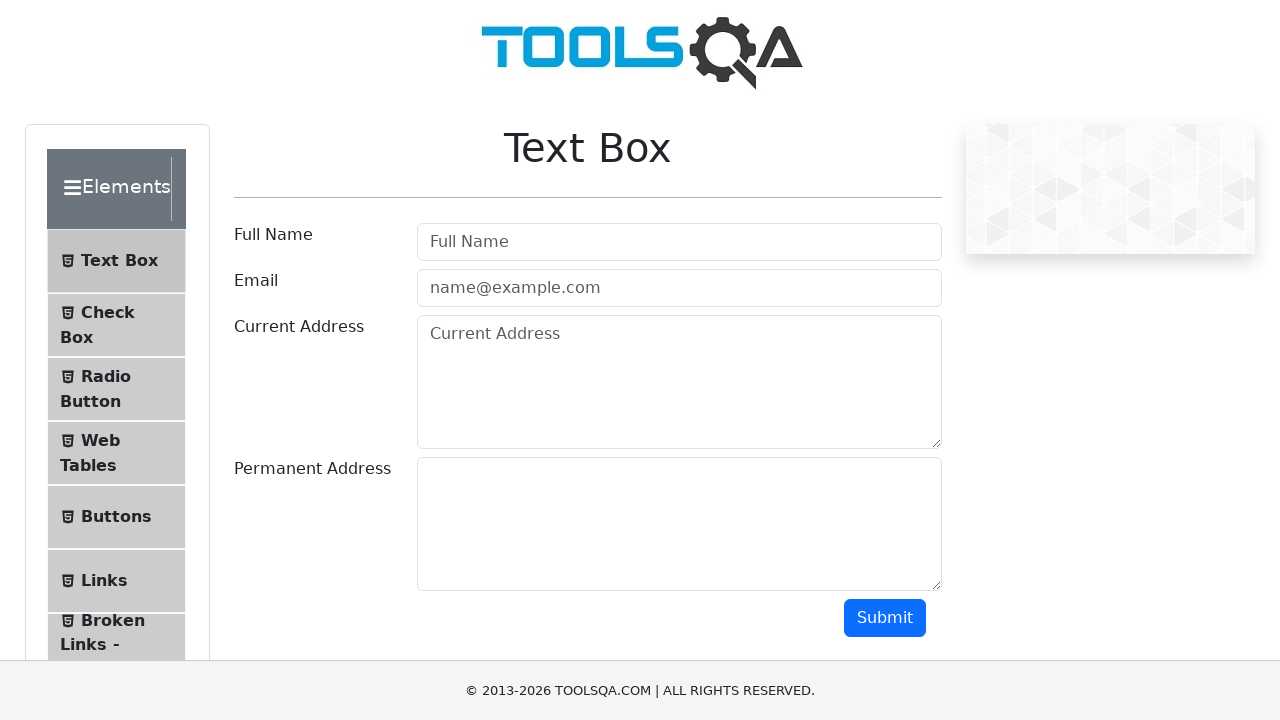

Filled full name field with 'Ashur Smith' on #userName
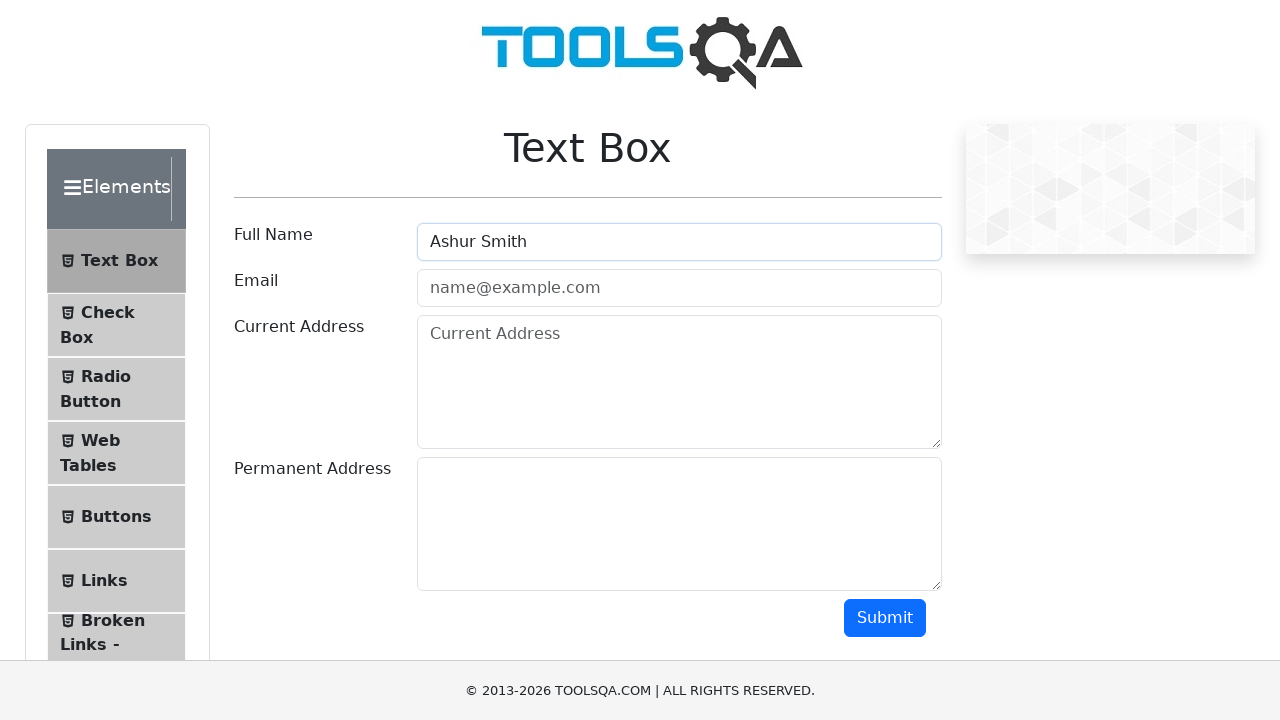

Filled email field with 'ashur@smith.com' on #userEmail
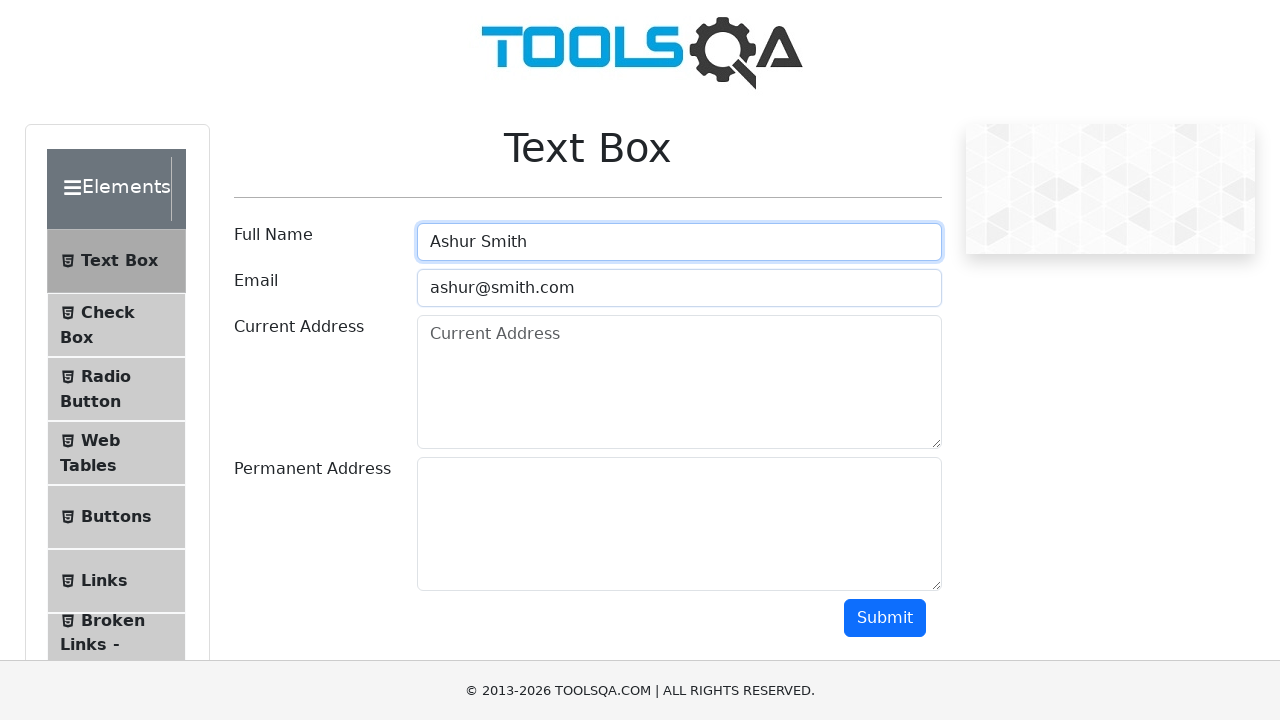

Filled current address field with '2500 west End A, Cooksville, AZ, 67490' on #currentAddress
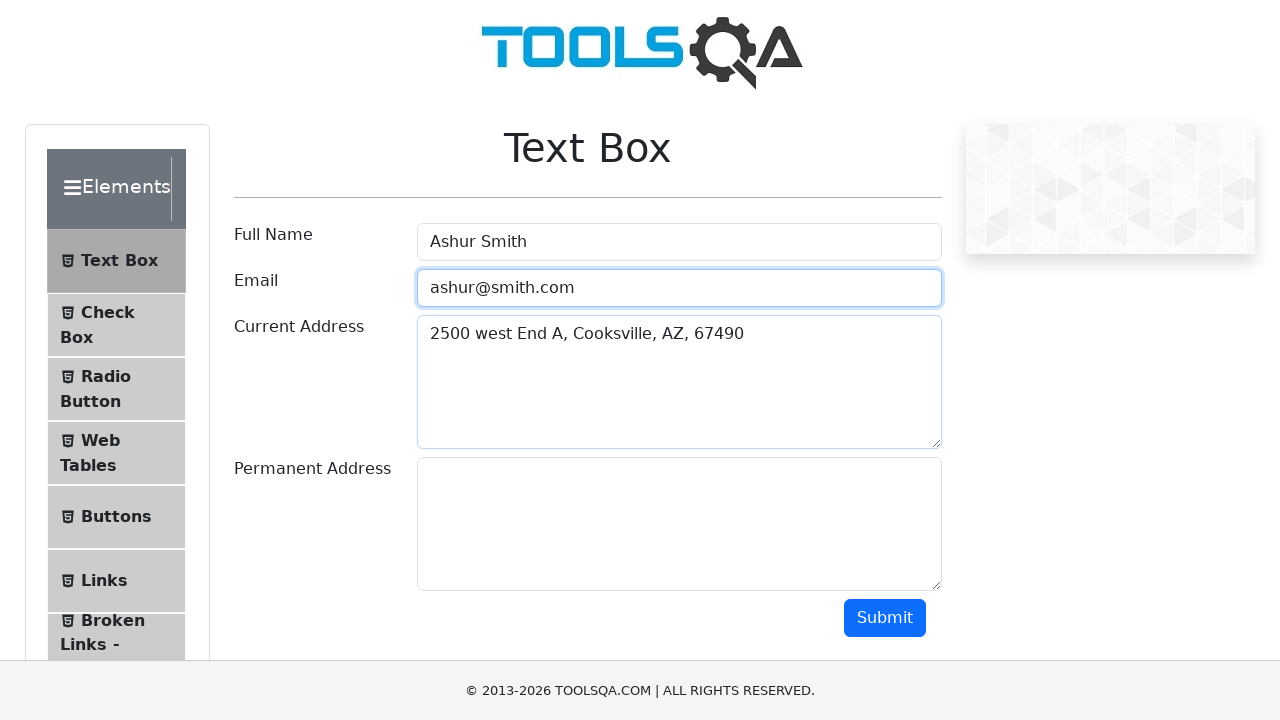

Filled permanent address field with '2500 west End A, Cooksville, AZ, 67490' on #permanentAddress
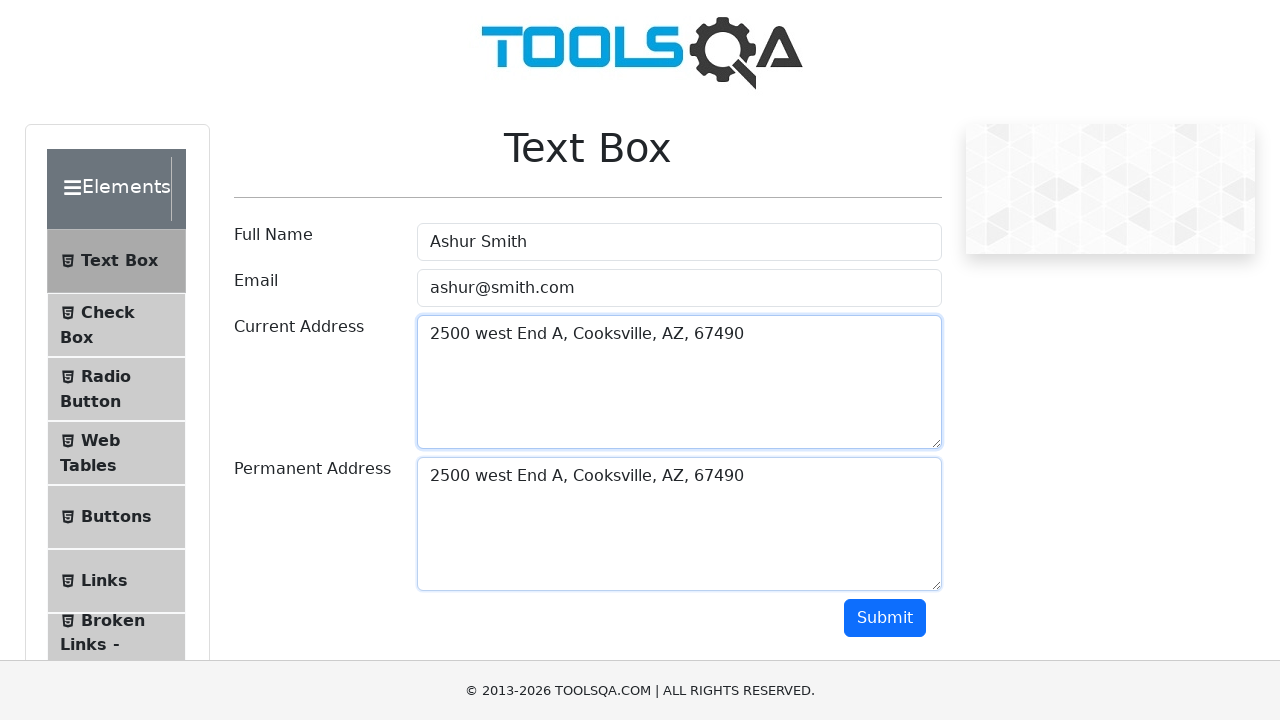

Scrolled to bottom of page to see submit button
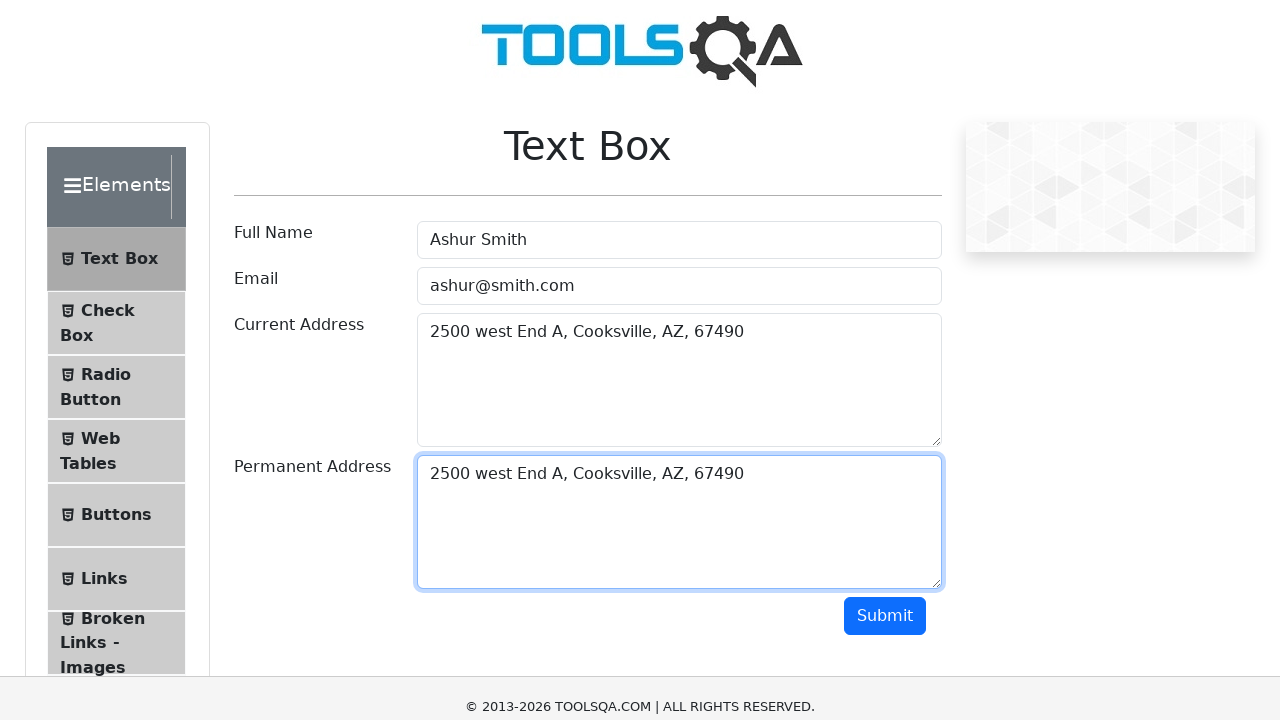

Clicked submit button to submit form at (885, 19) on #submit
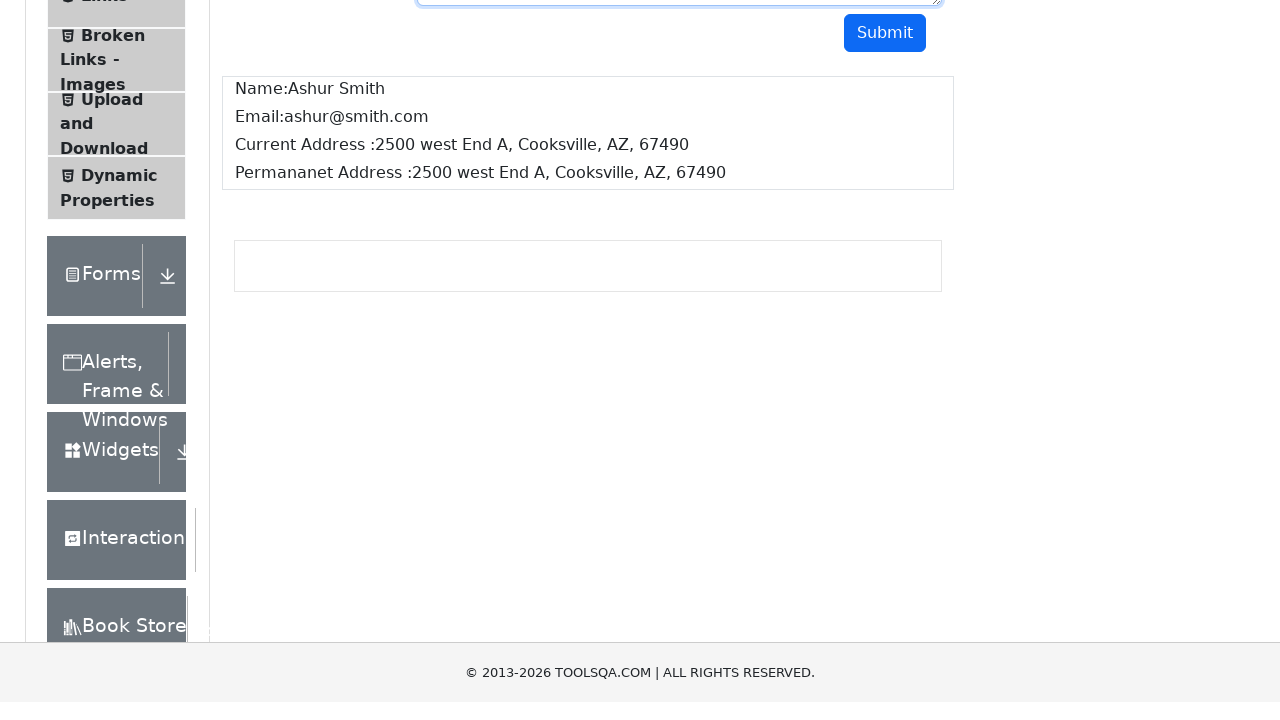

Form submission result appeared
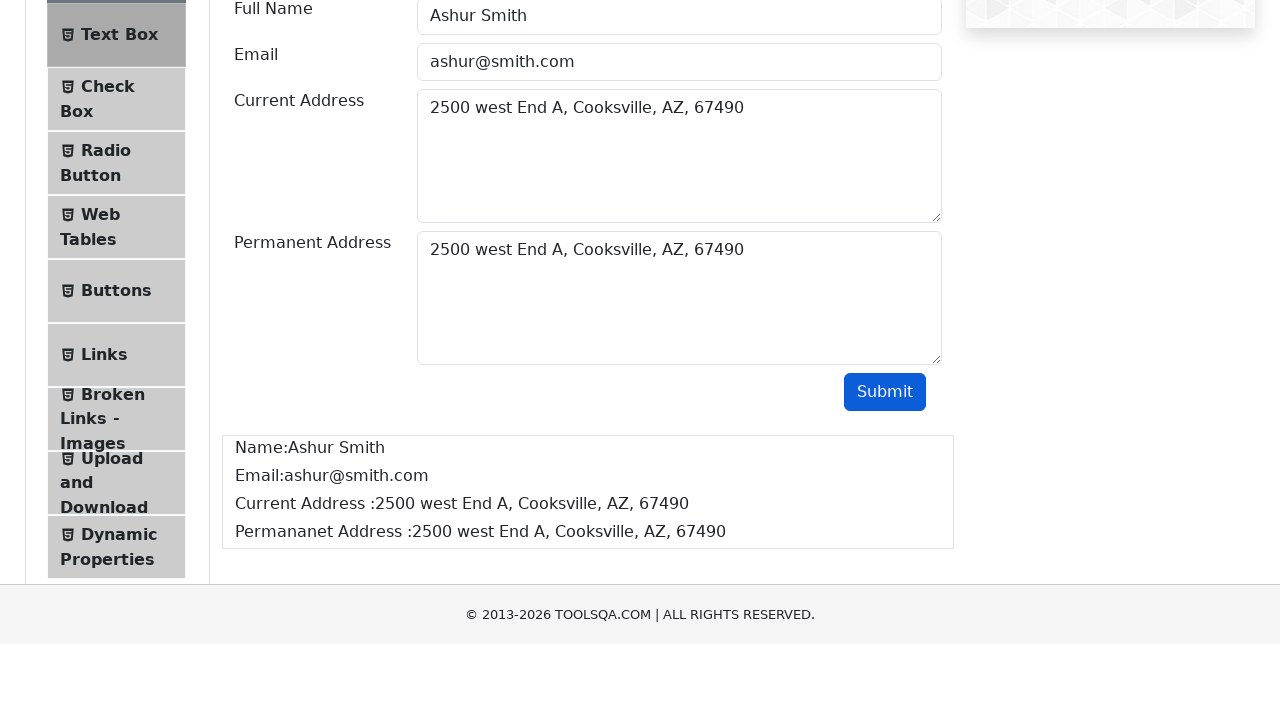

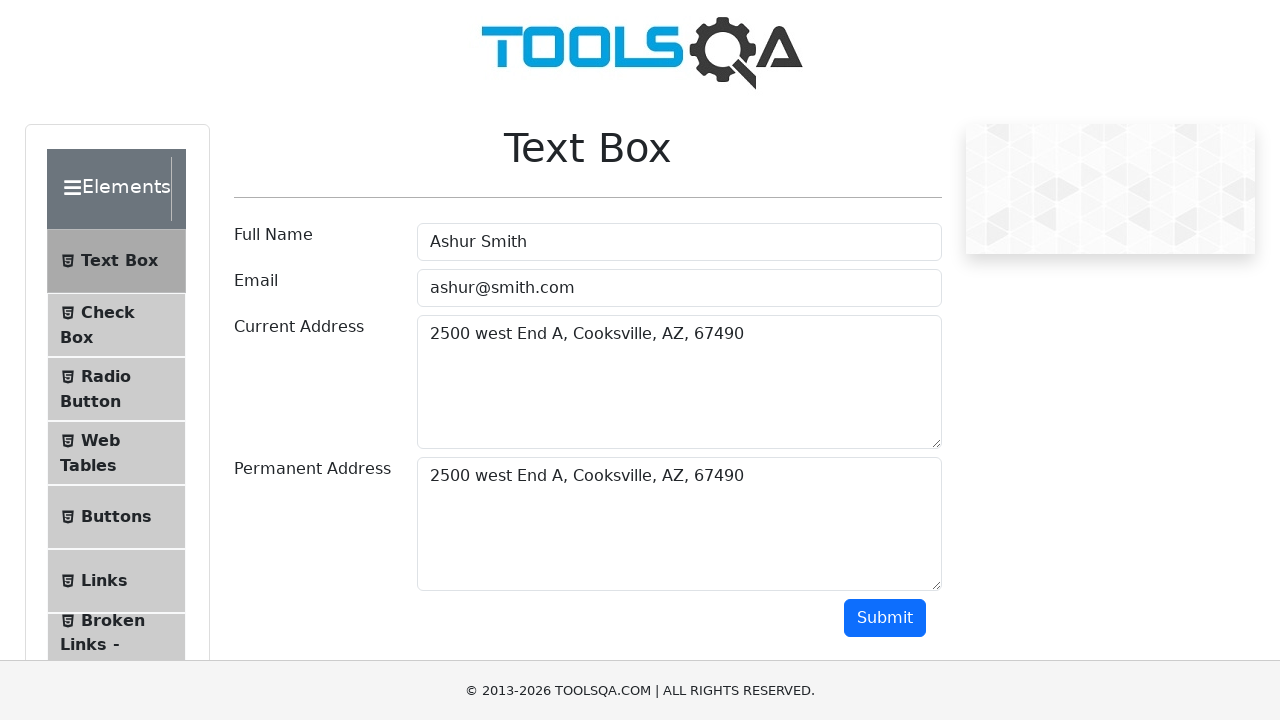